Tests JavaScript alert popup handling by creating alert dialogs via JavaScript execution and accepting/dismissing them on the MakeMyTrip website.

Starting URL: https://www.makemytrip.com/

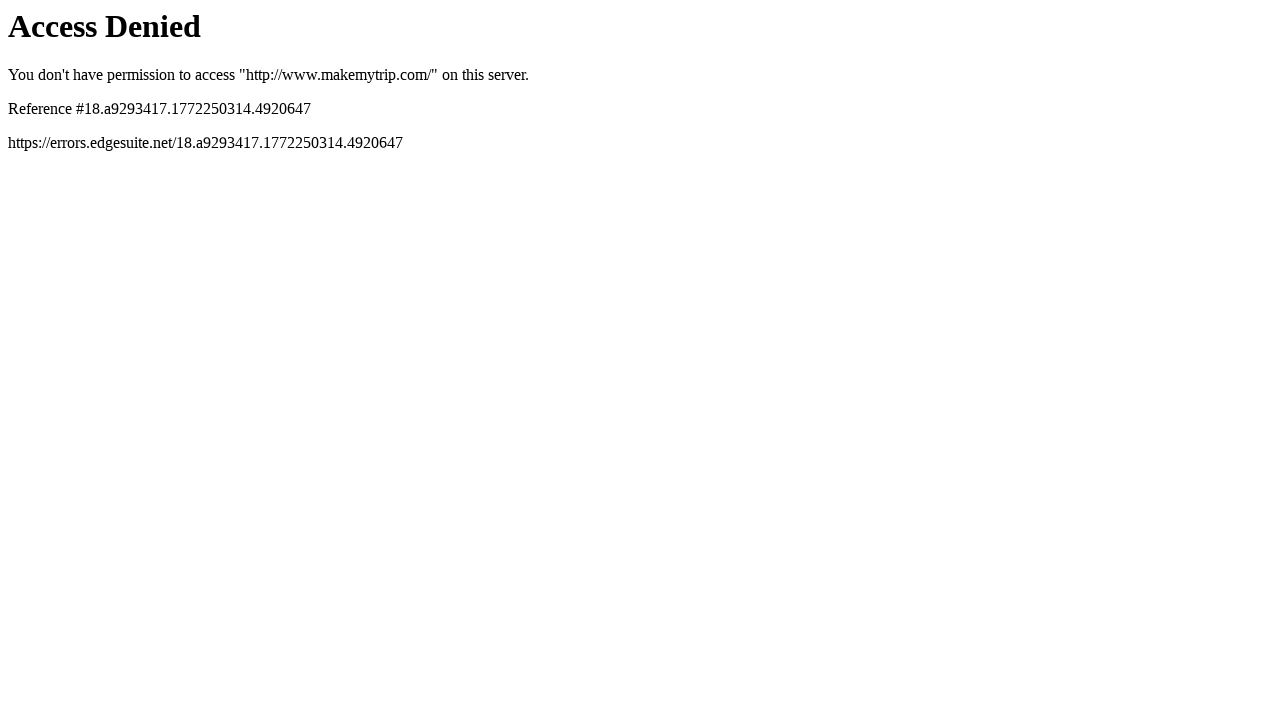

Set viewport size to 1920x1080 for full view
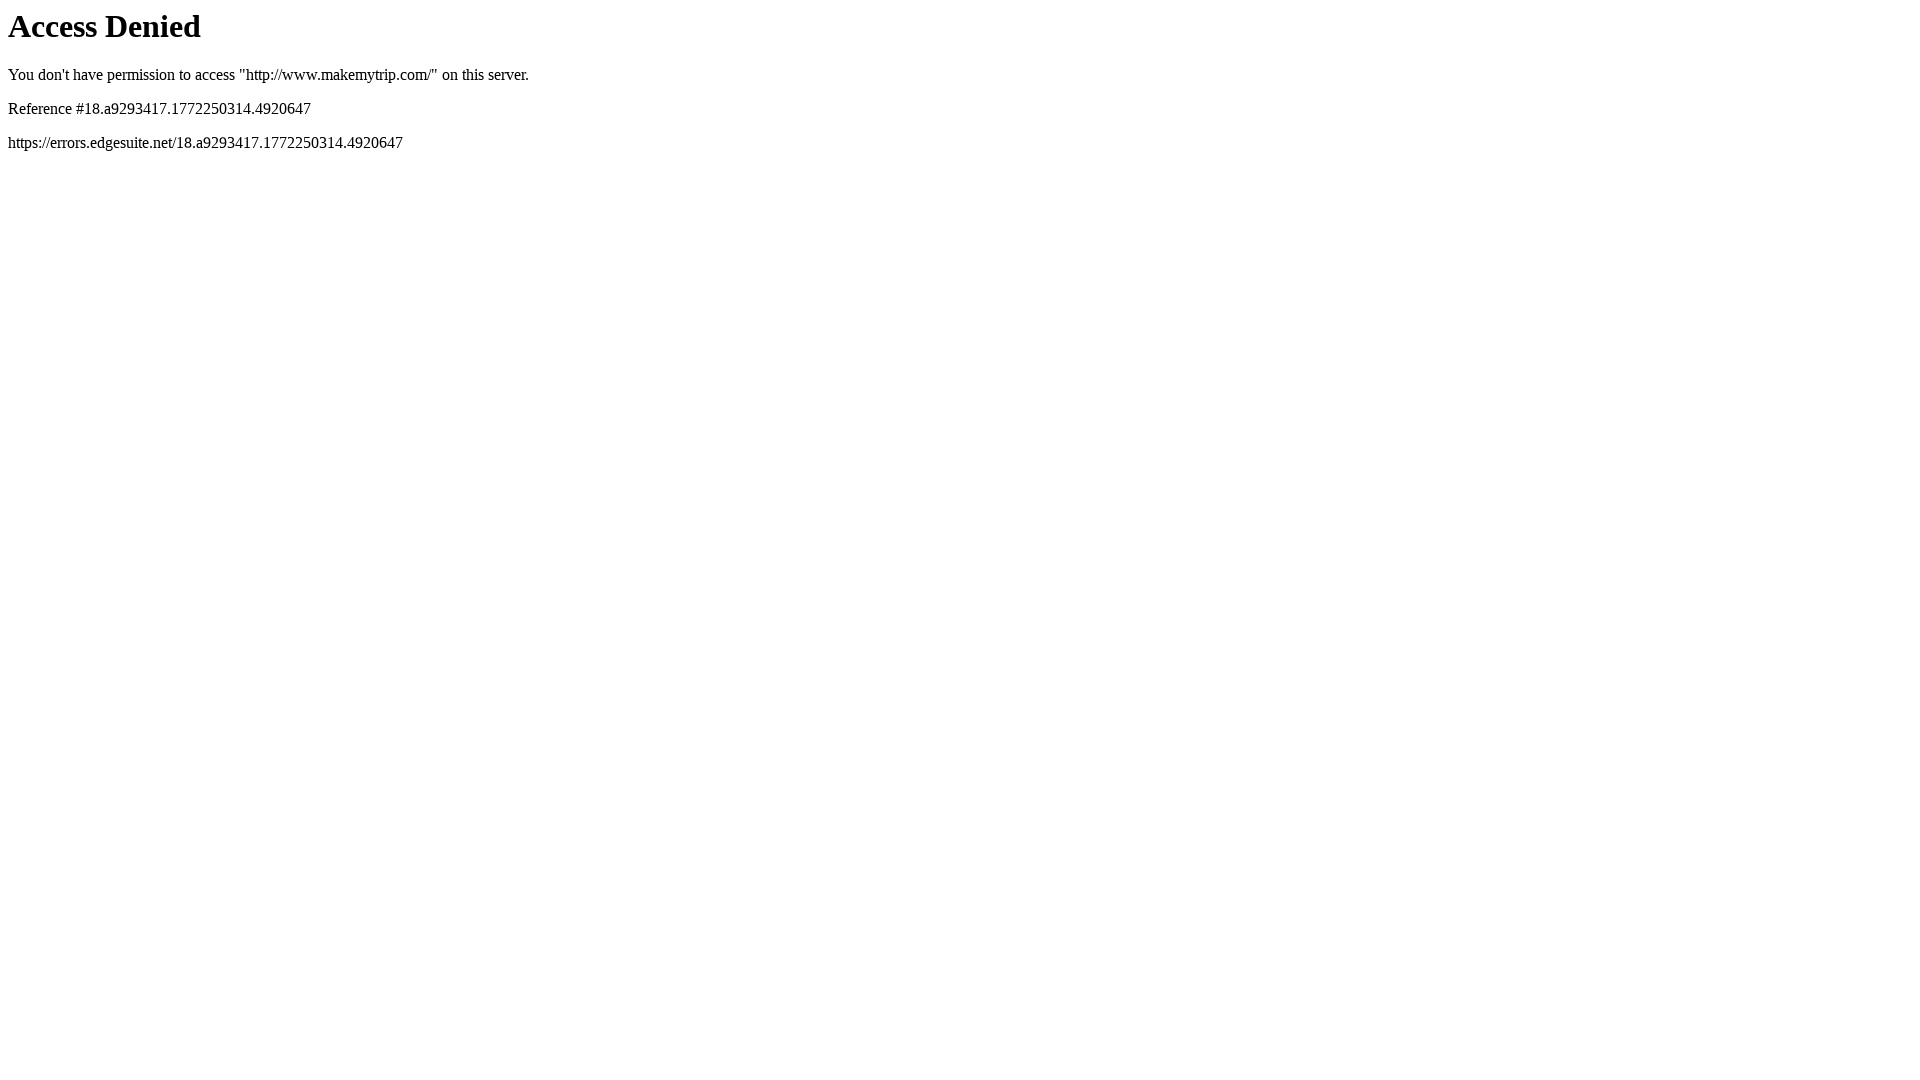

Created first JavaScript alert popup with message 'Tc001 Executed successful'
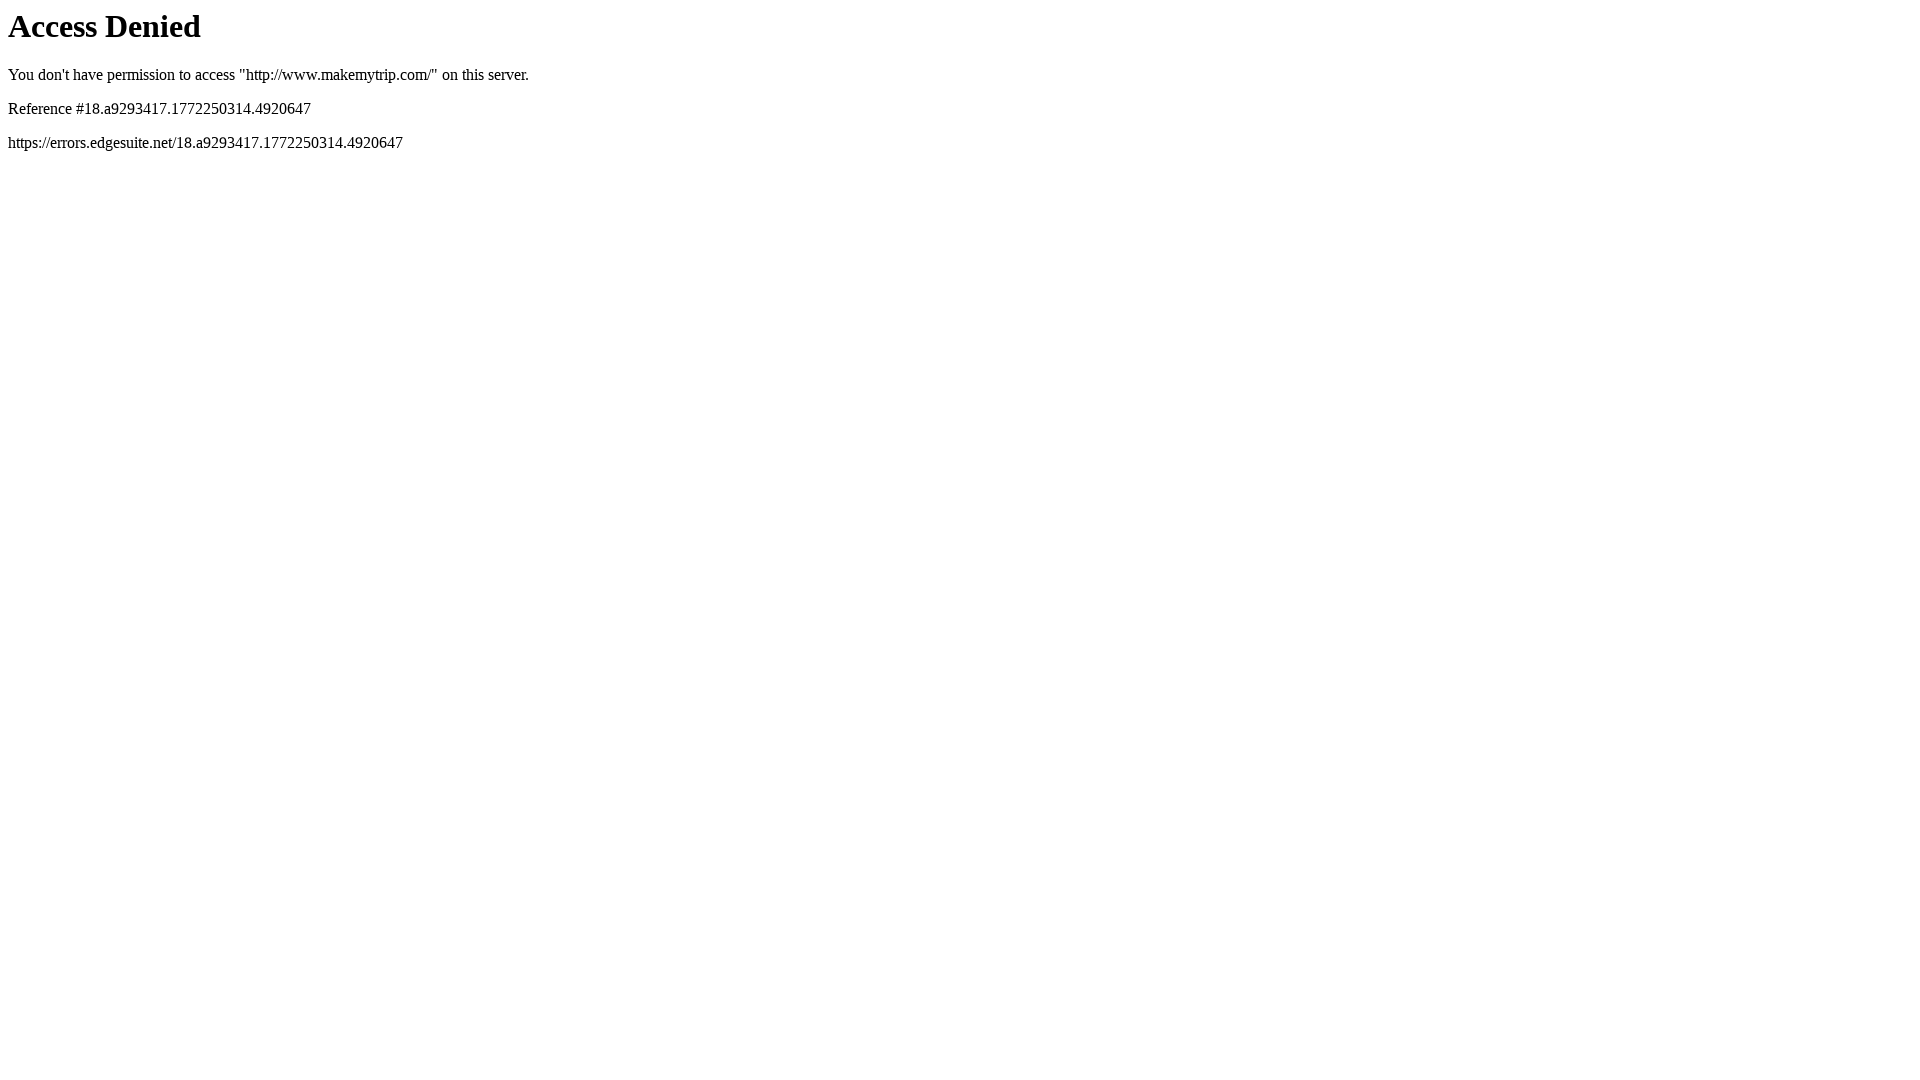

Registered dialog handler to accept first alert dialog
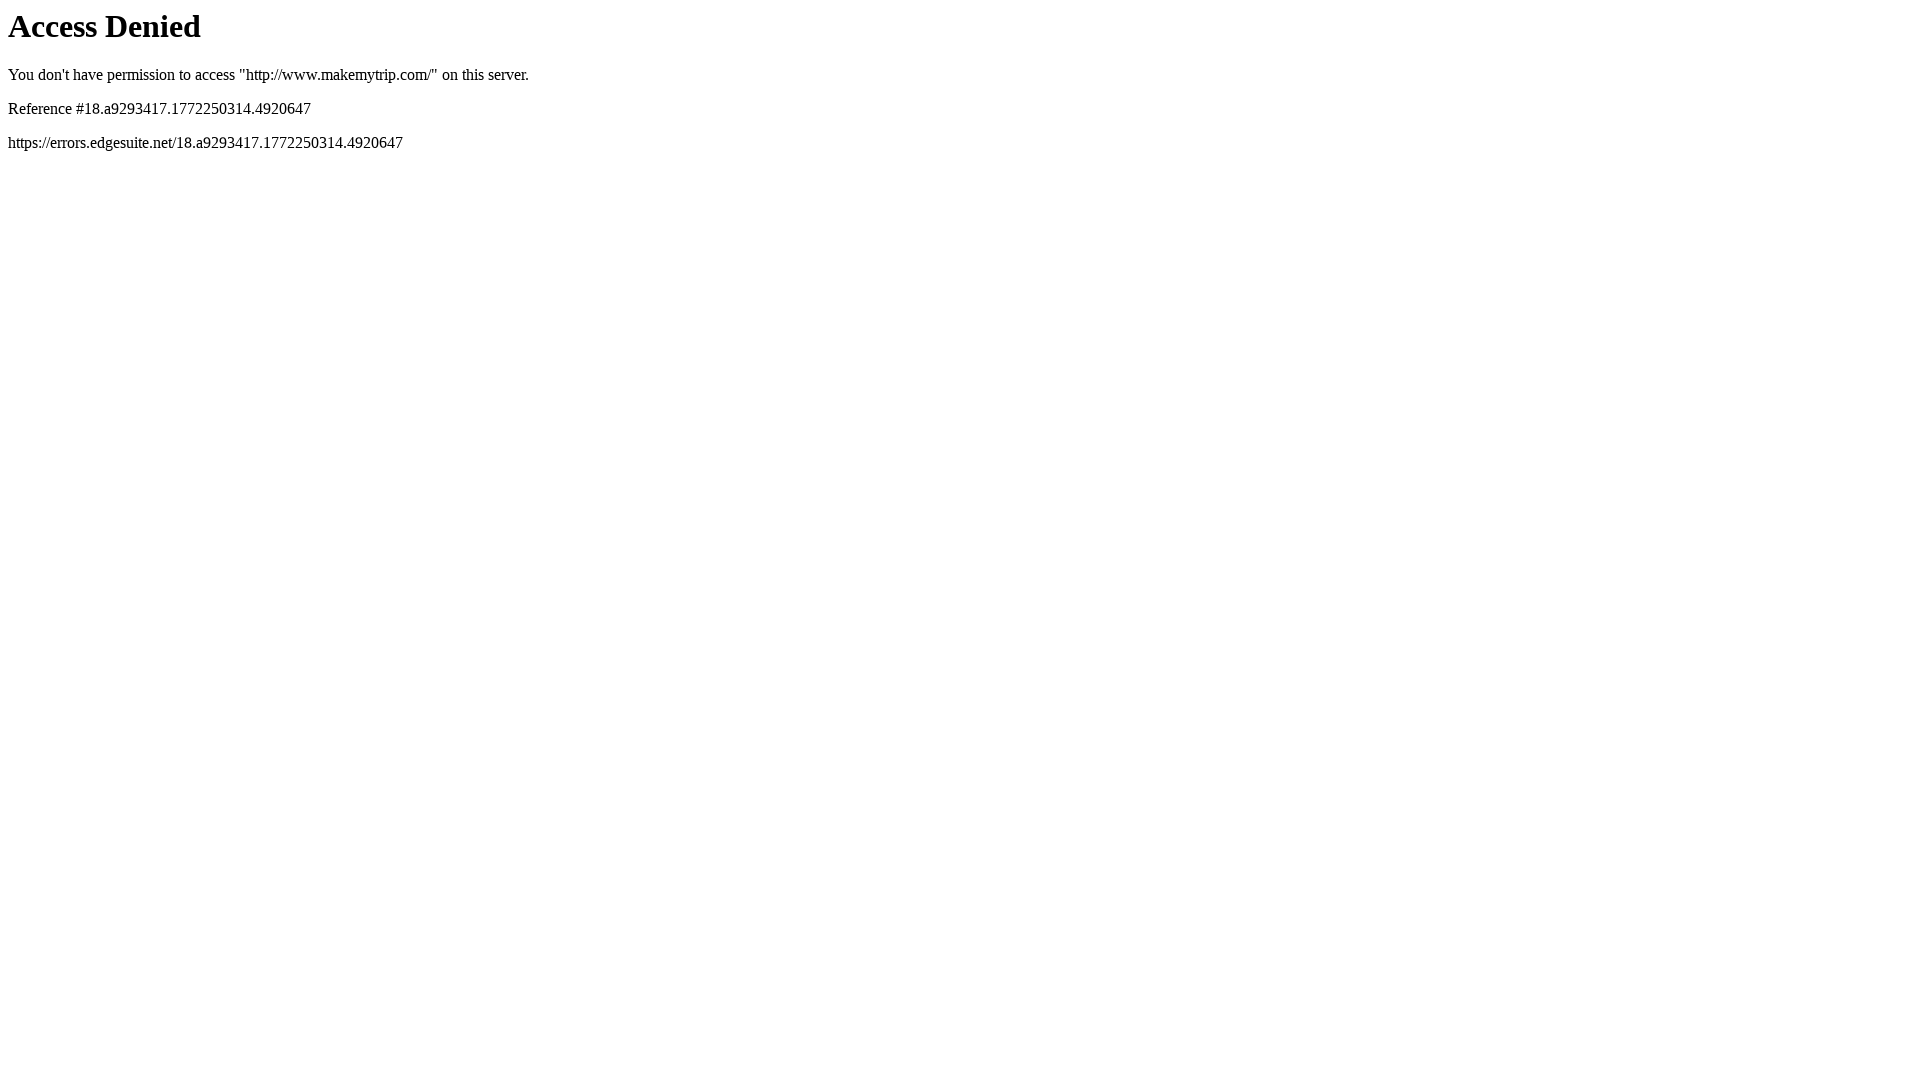

Waited 2 seconds for page to settle after first alert
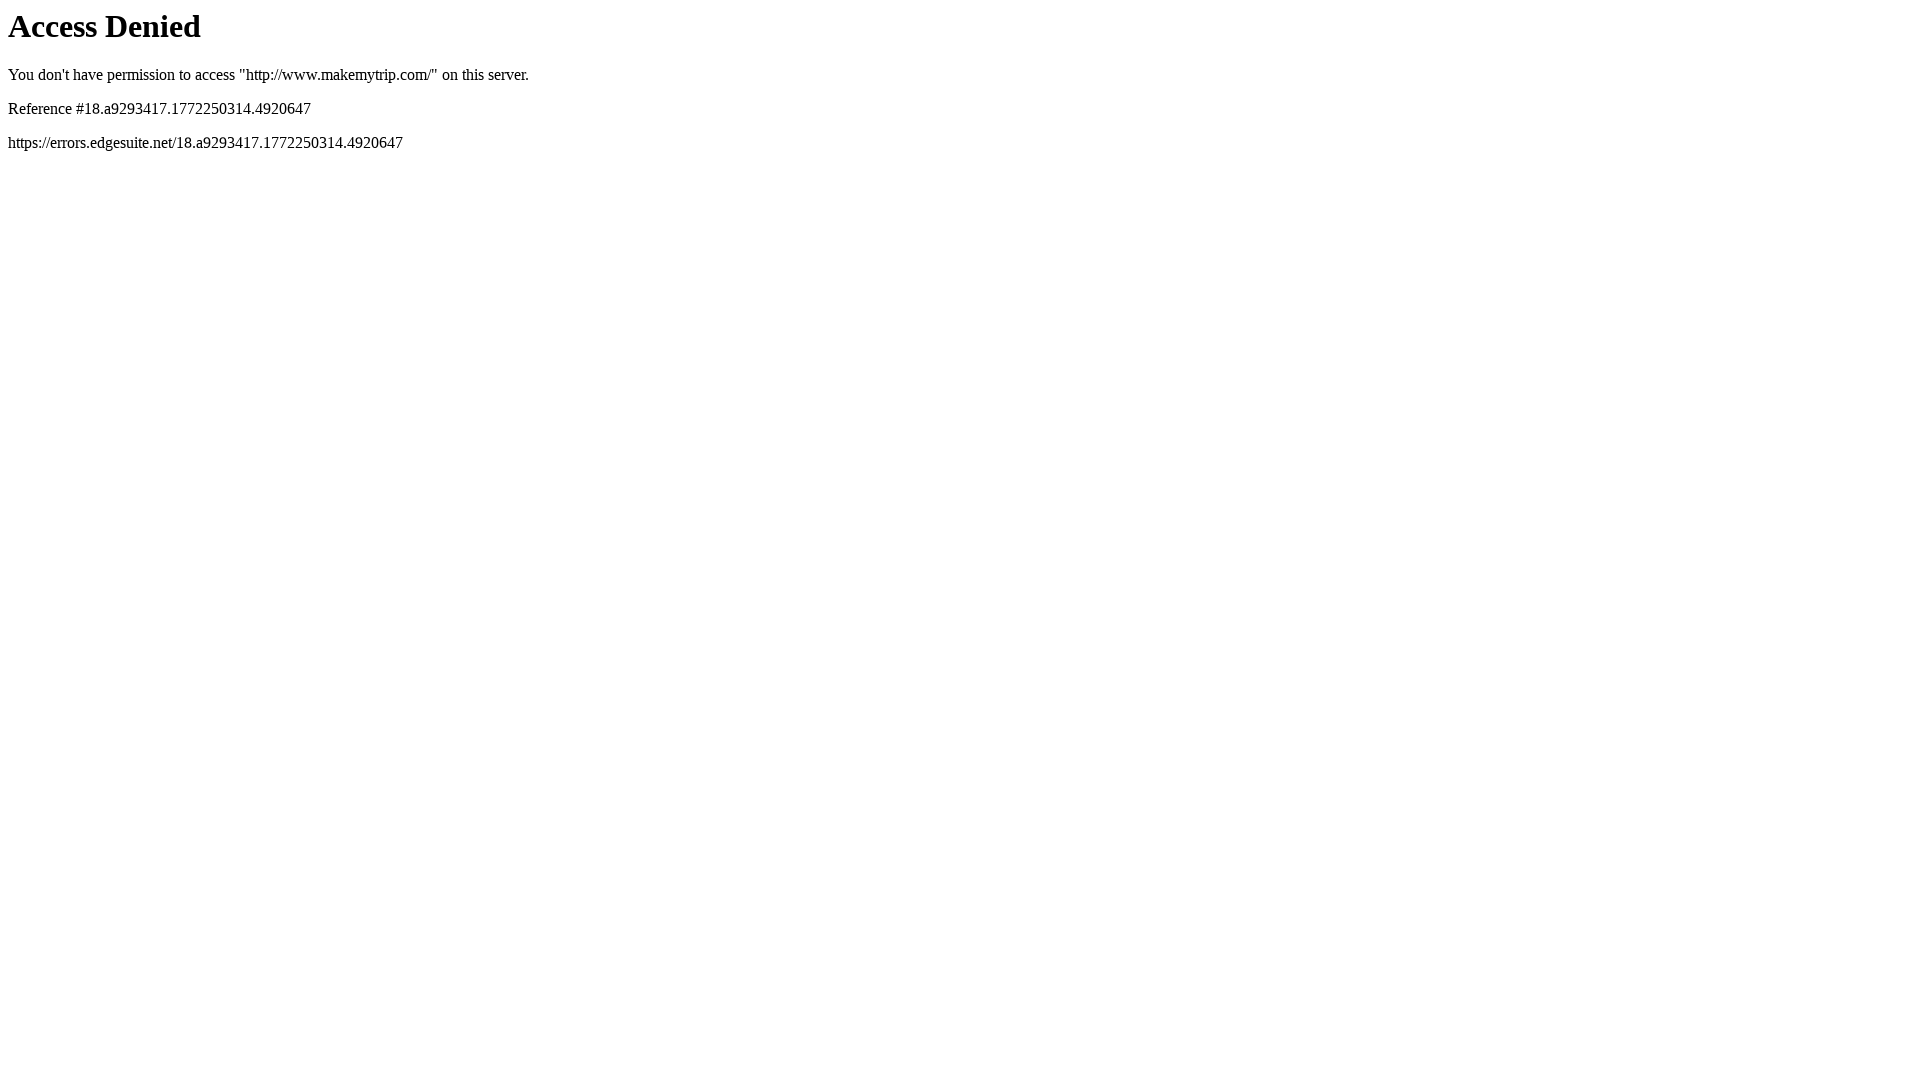

Registered custom dialog handler for second alert dialog
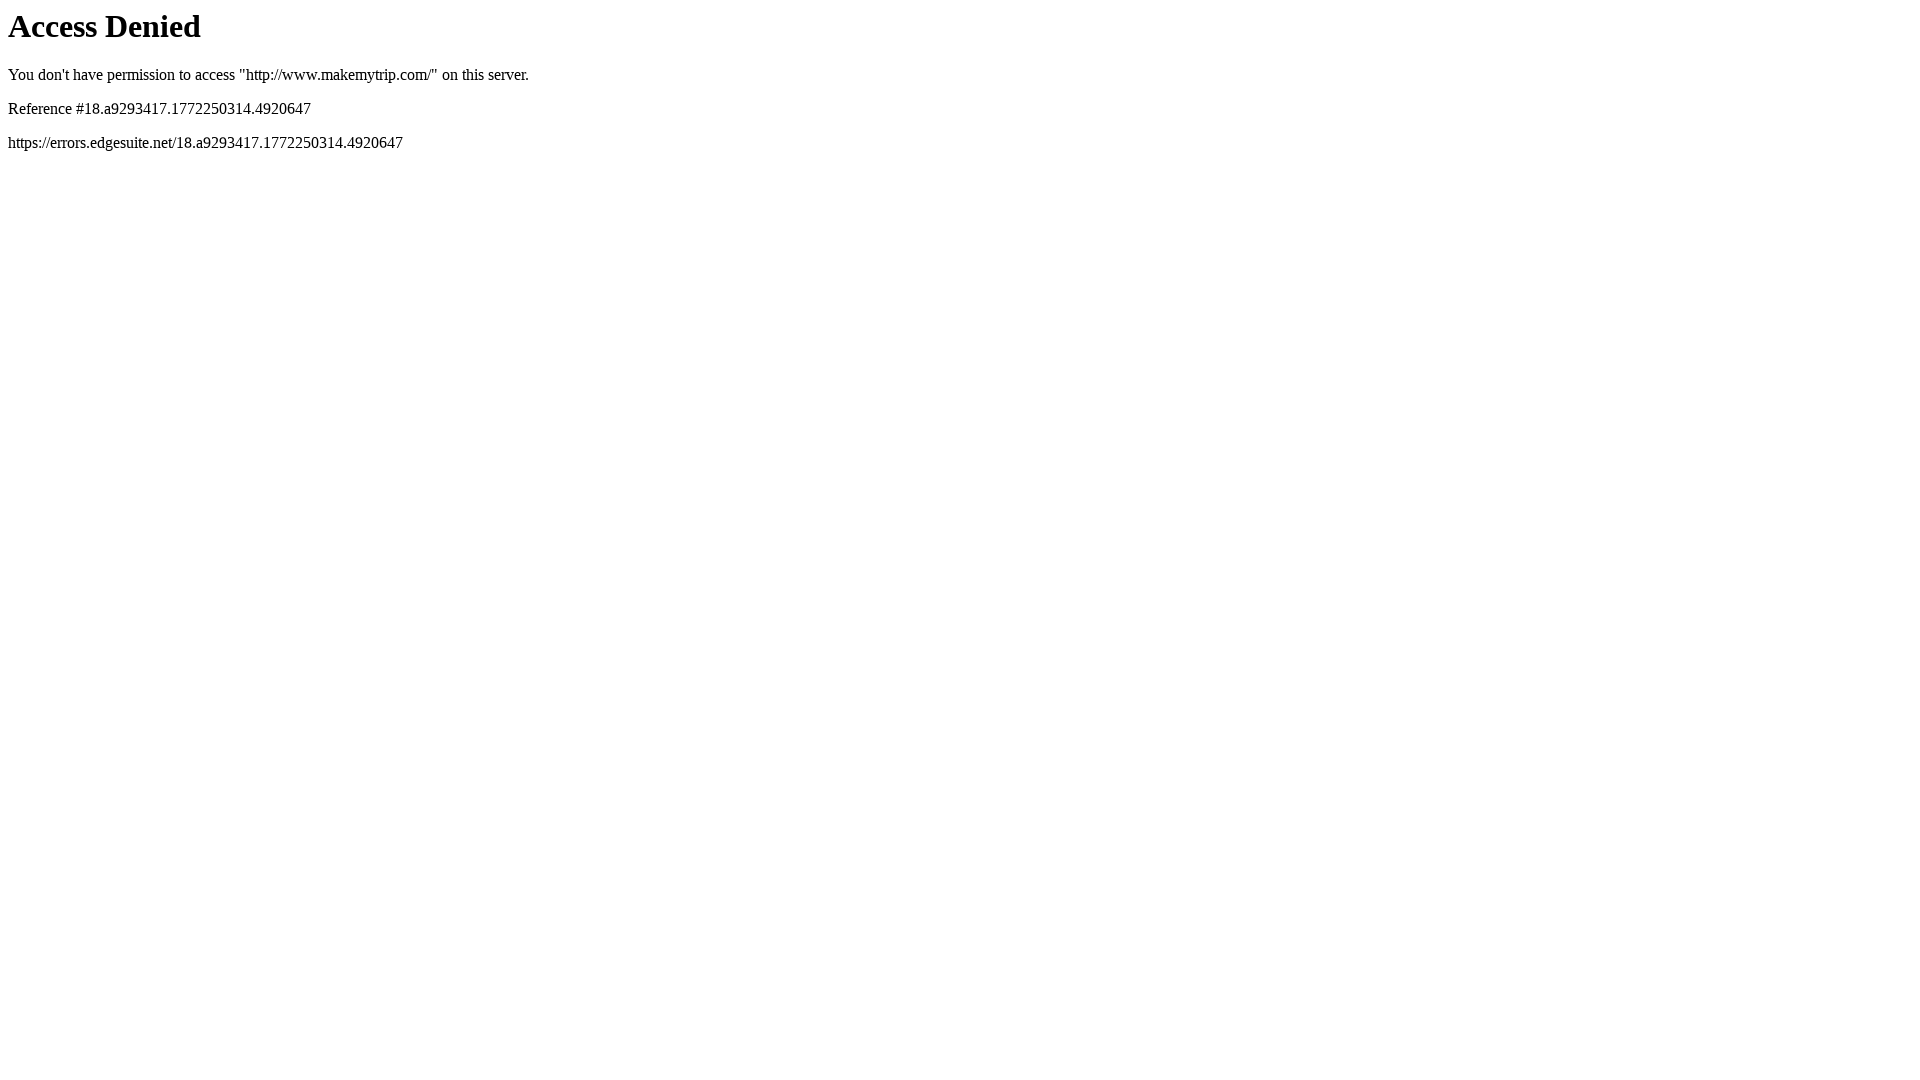

Created second JavaScript alert popup with message 'Tc002 Executed successful'
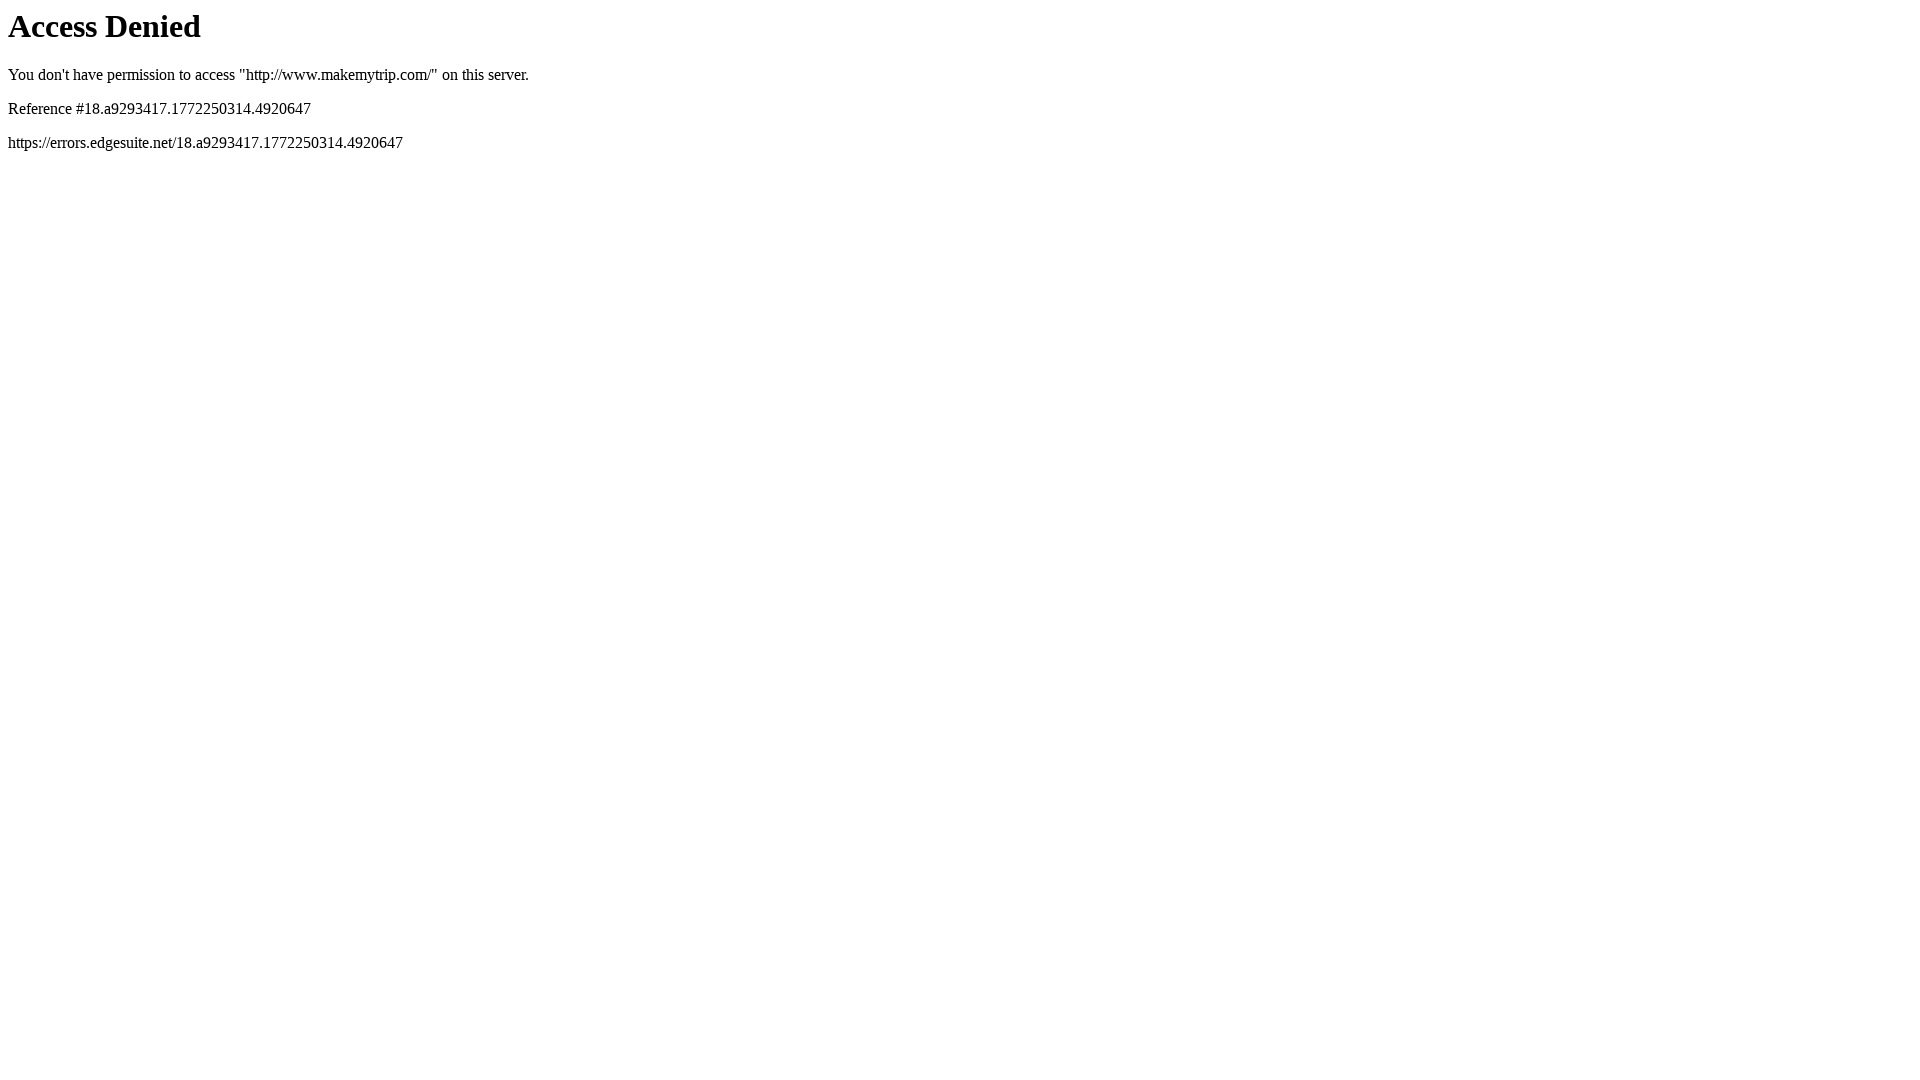

Waited 2 seconds for page to settle after second alert
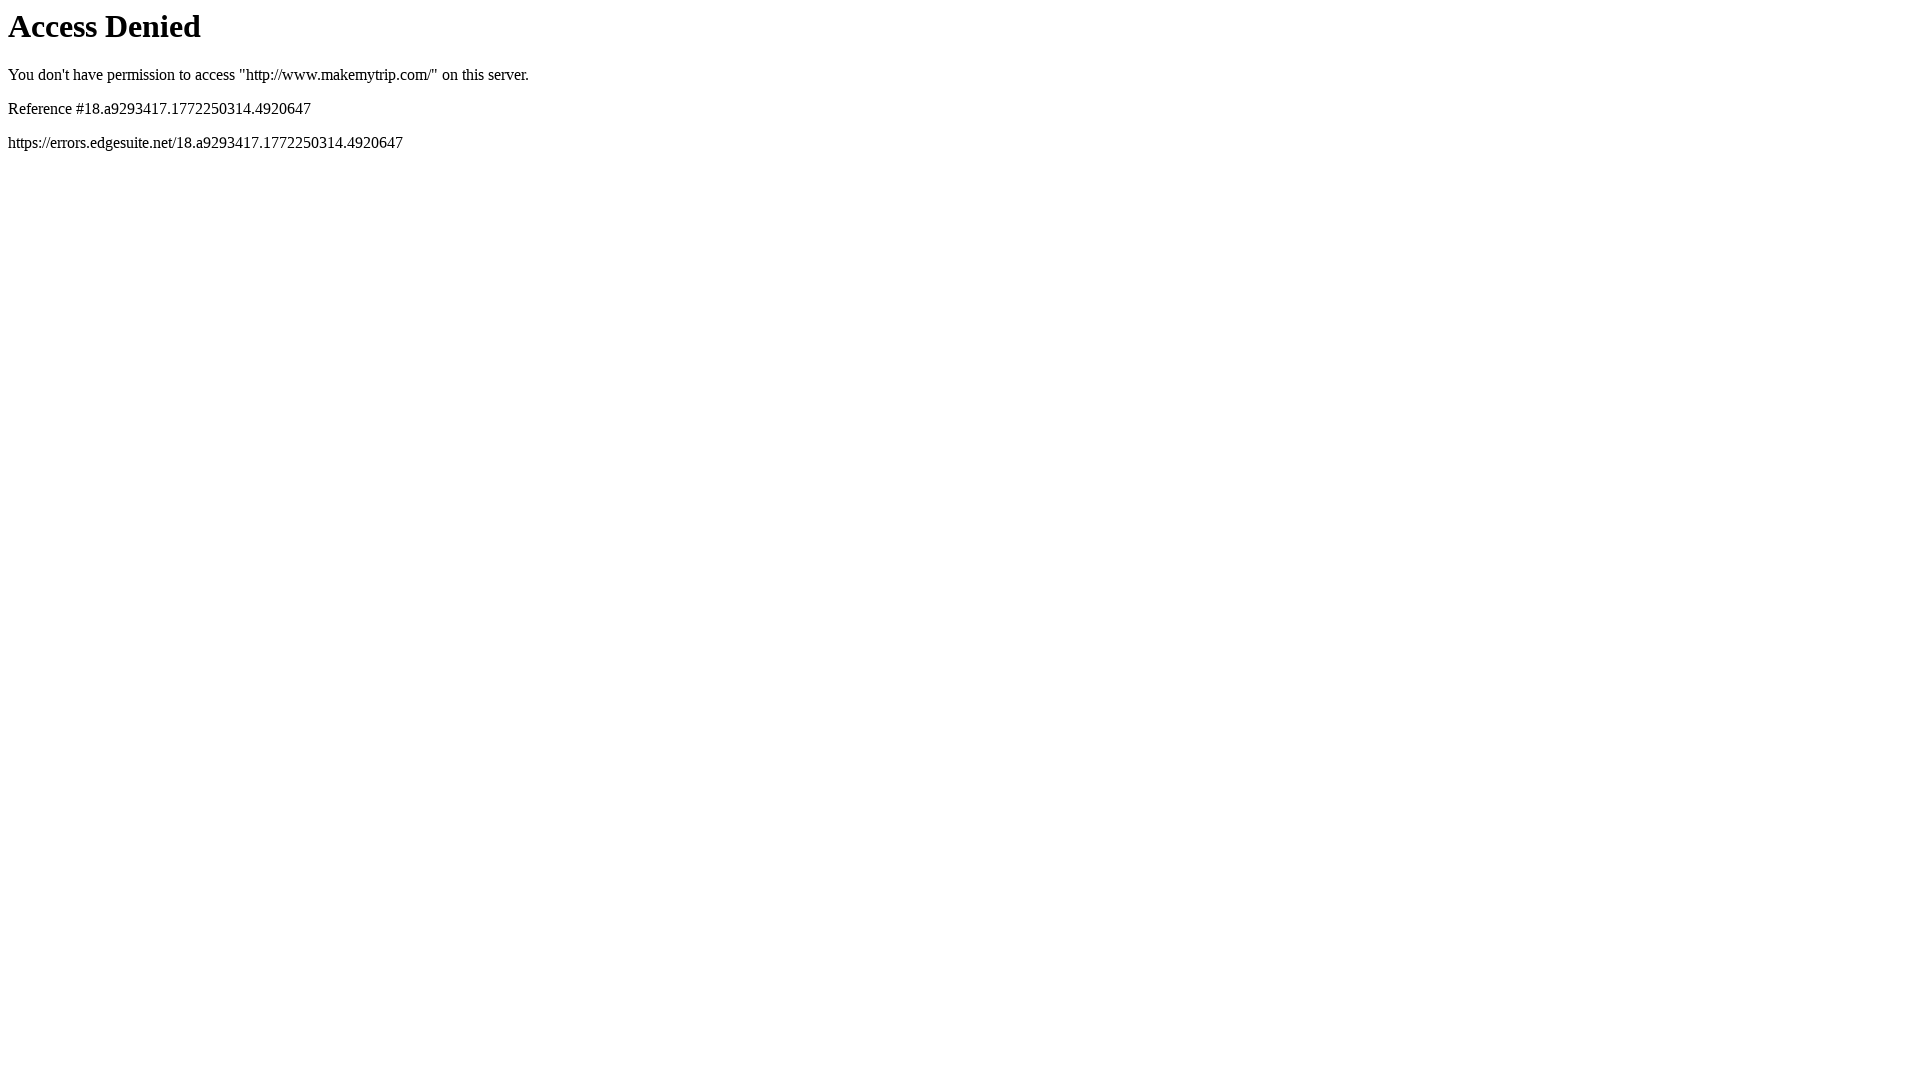

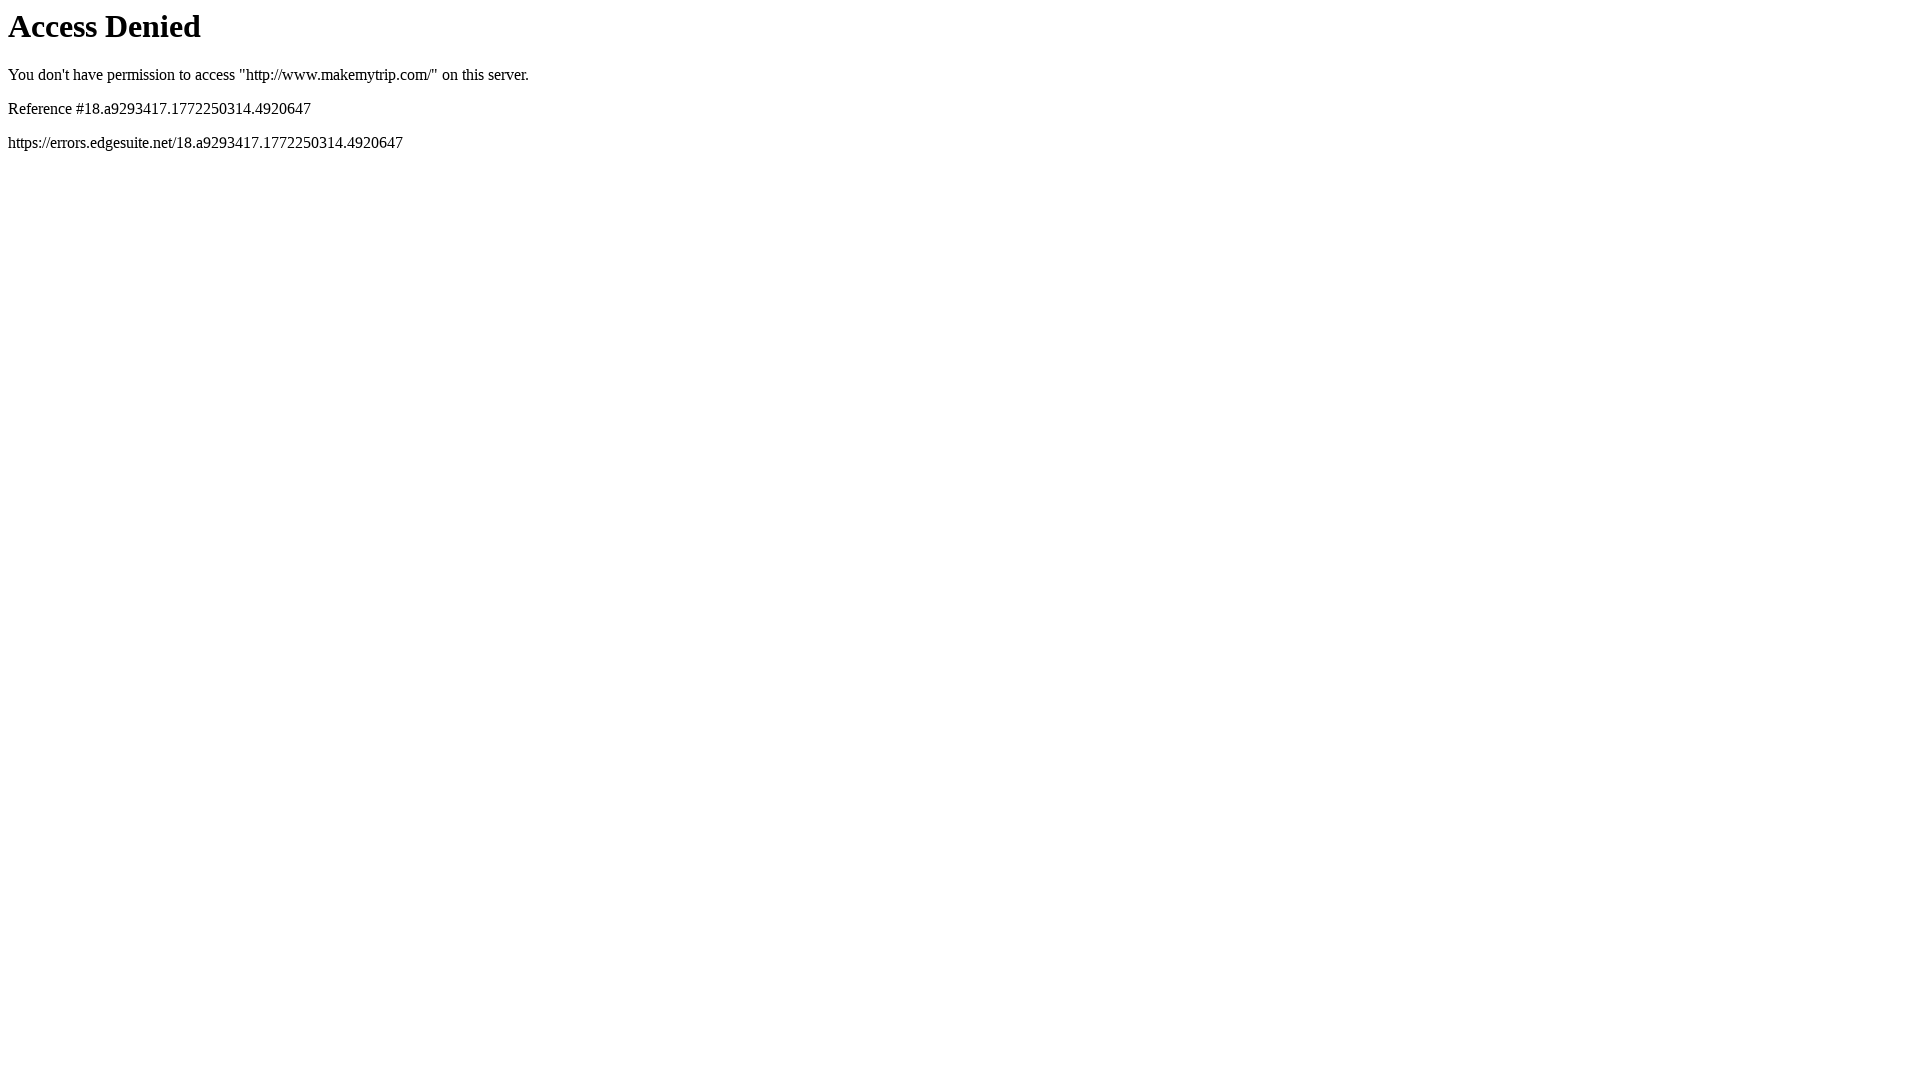